Navigates to the Demoblaze demo store homepage and verifies that navigation links are present on the page

Starting URL: https://www.demoblaze.com/index.html

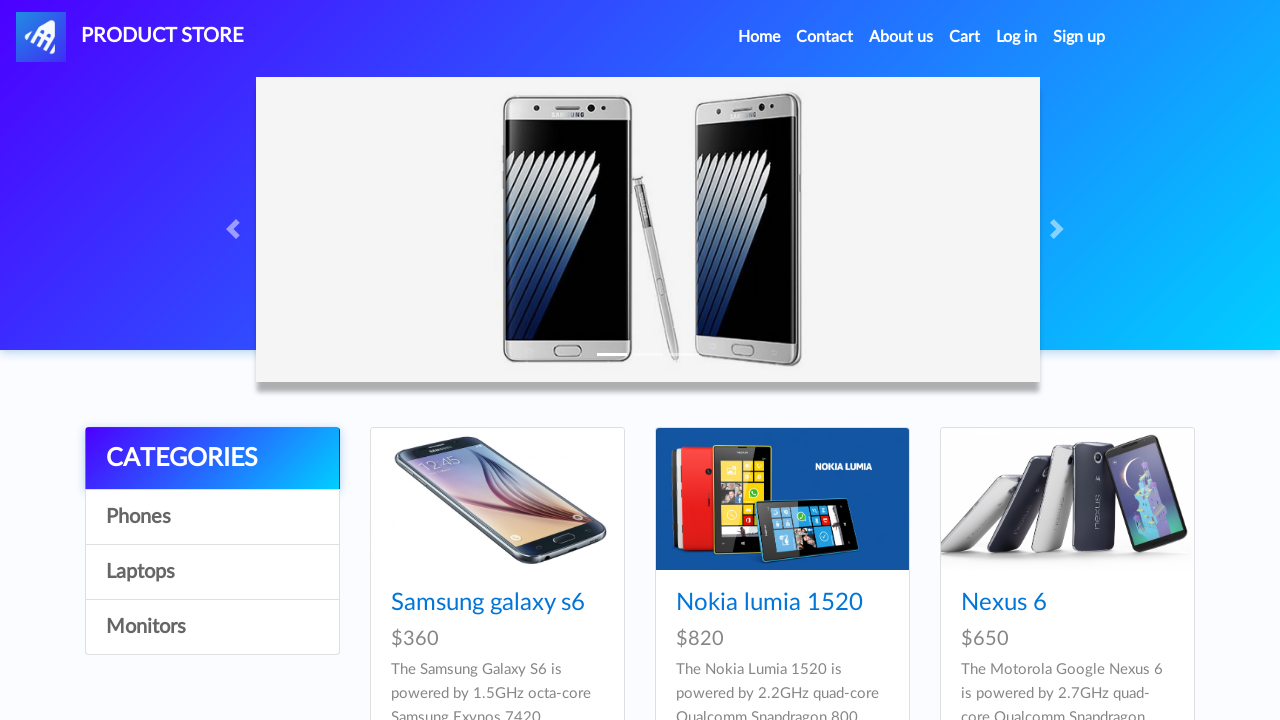

Navigated to Demoblaze homepage
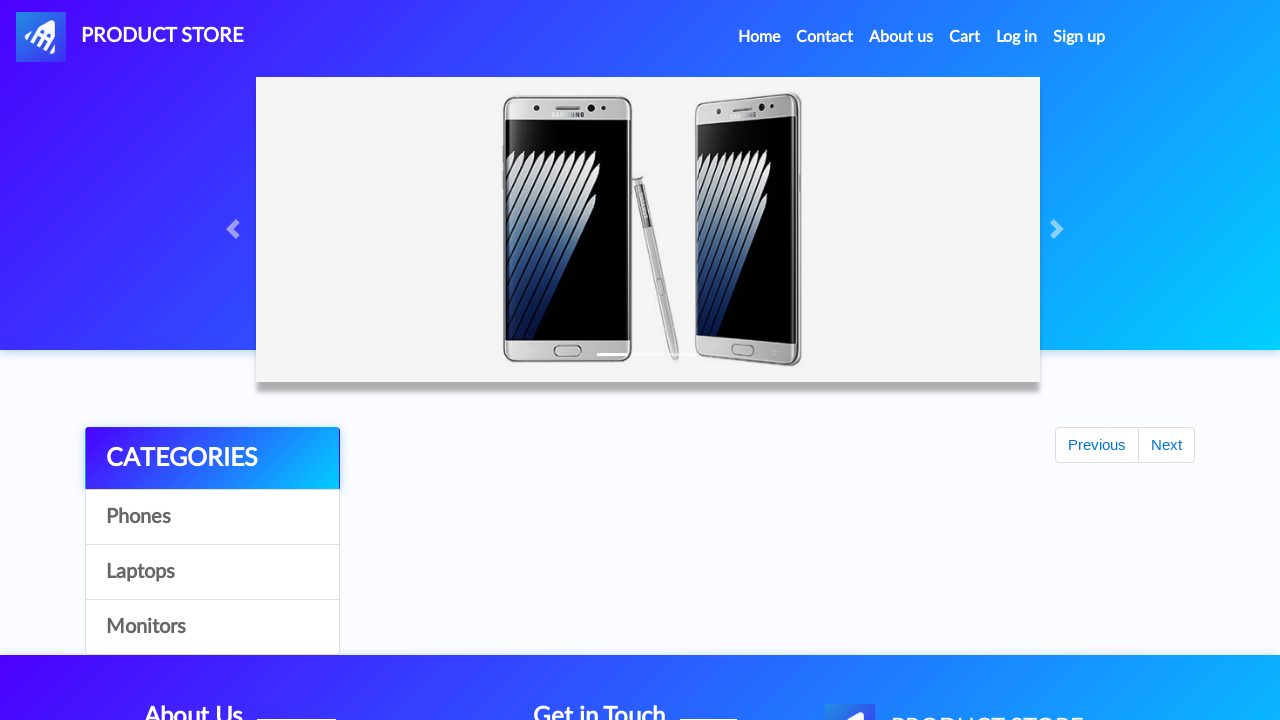

Page loaded and navigation links are present
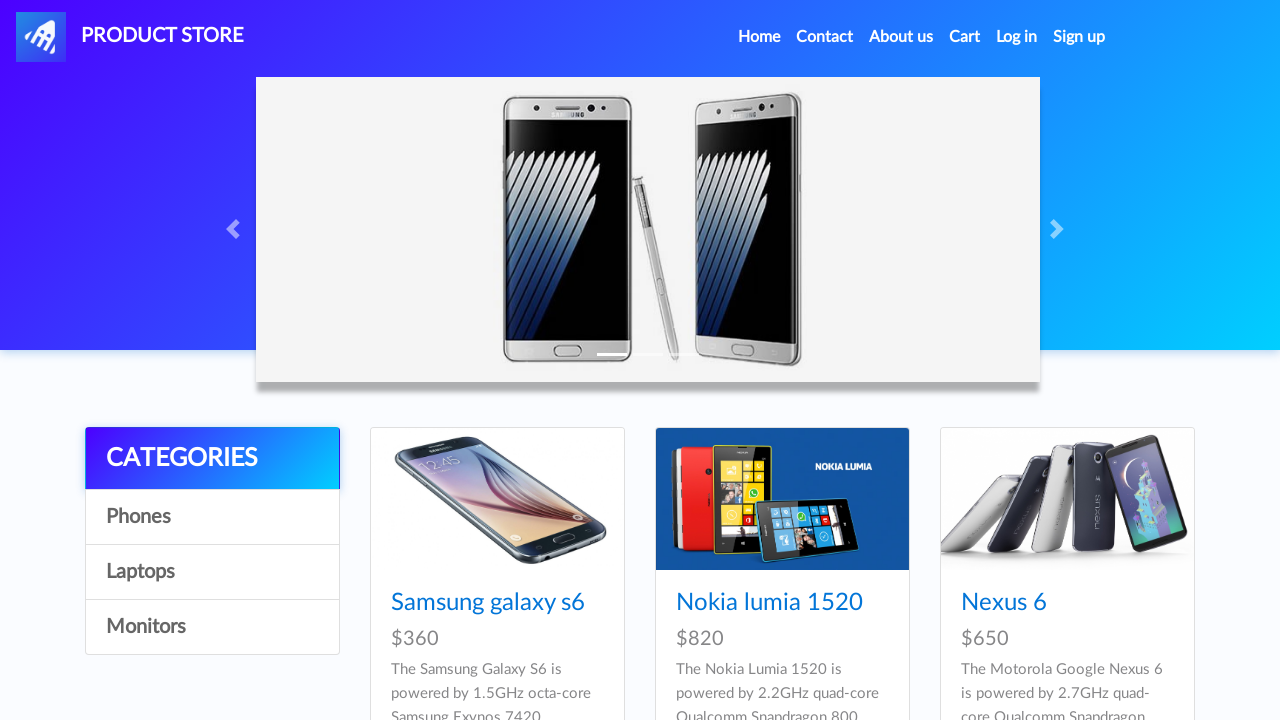

Located all navigation links on the page
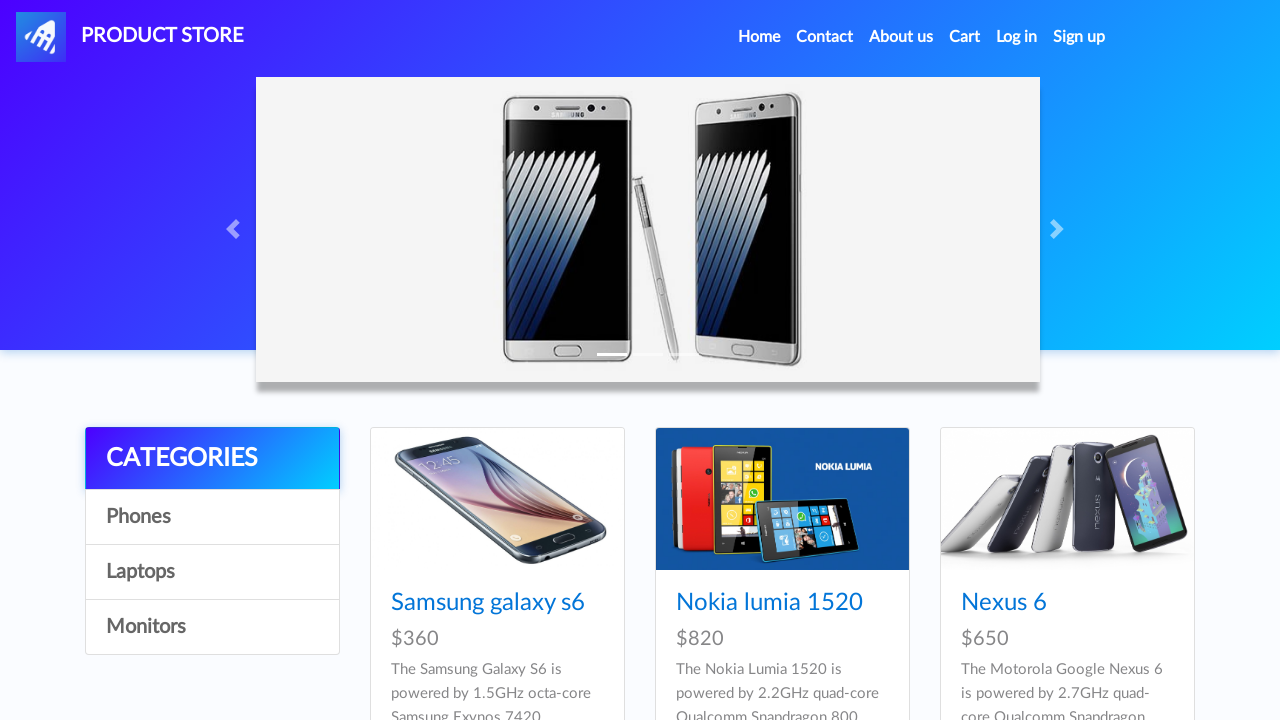

Verified 33 navigation links are present on the page
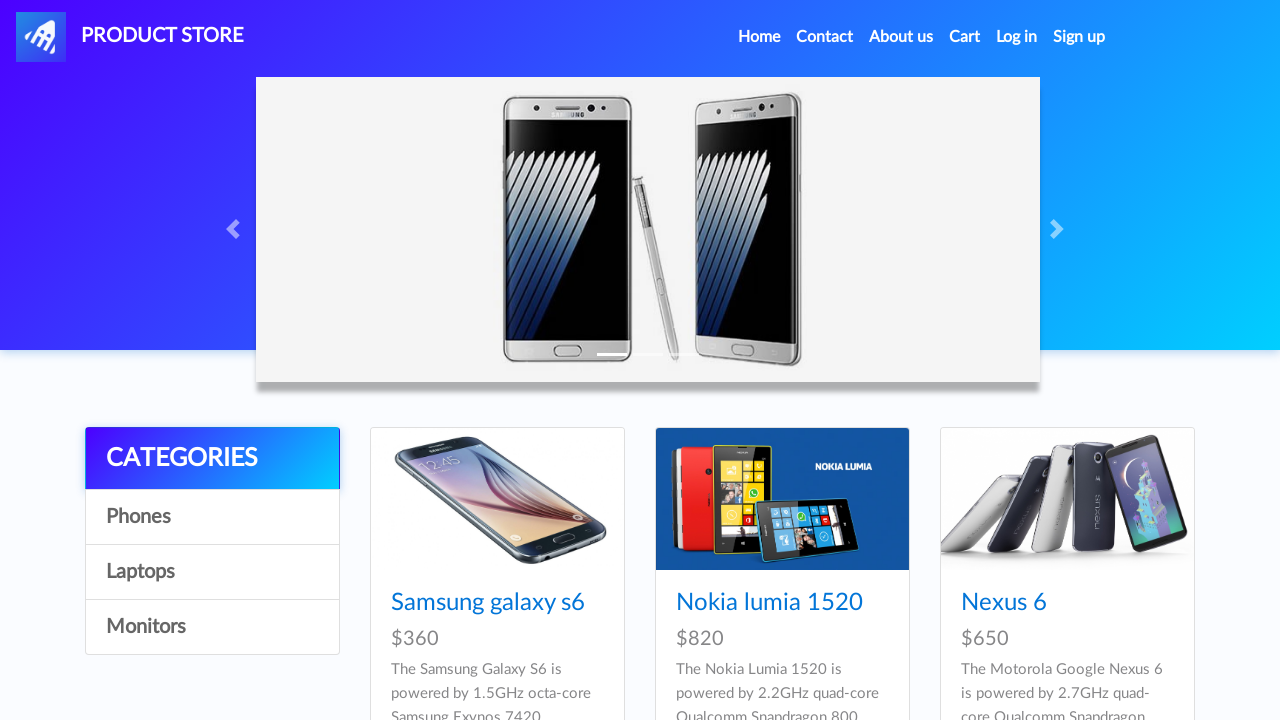

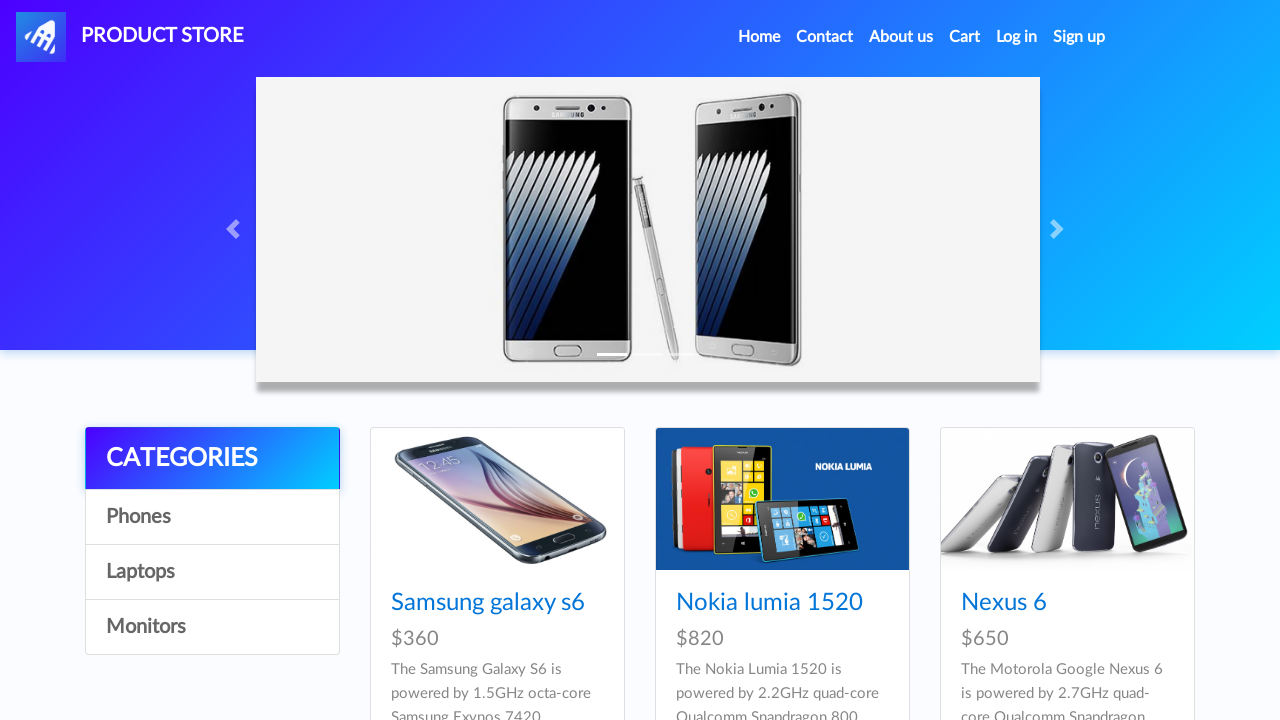